Tests JavaScript alert functionality by clicking the alert button and accepting it

Starting URL: https://the-internet.herokuapp.com/javascript_alerts

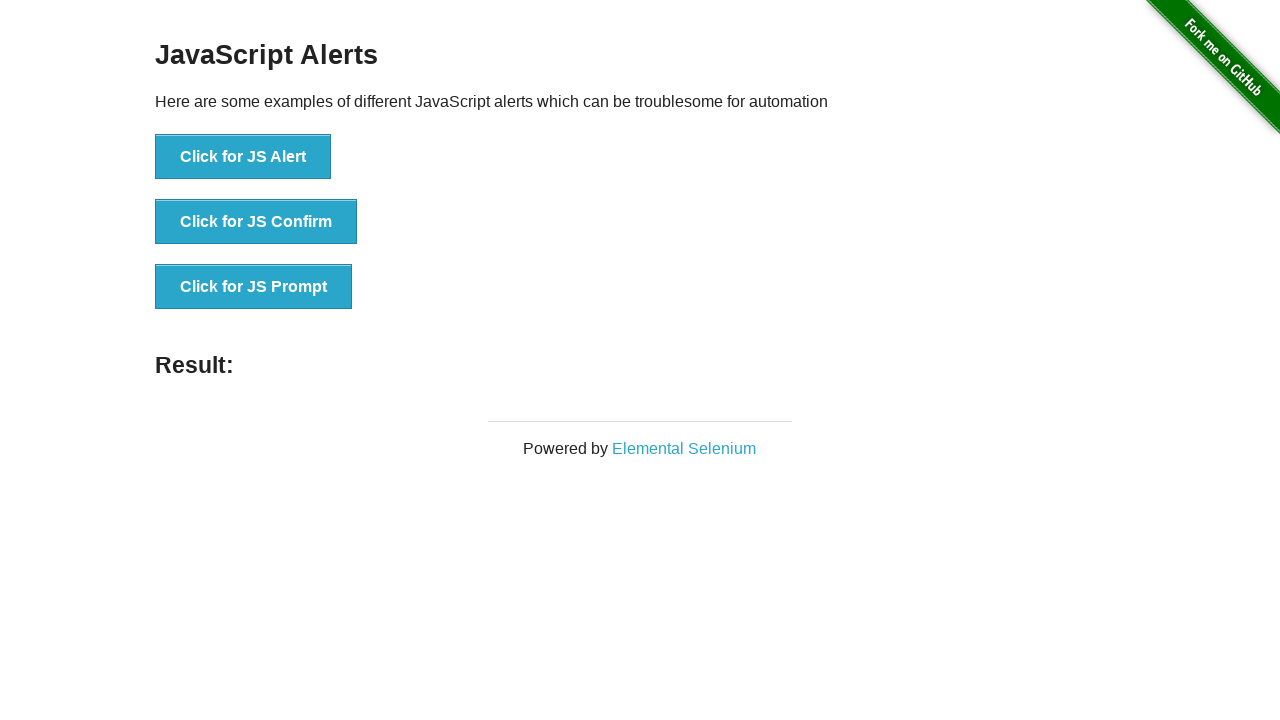

Clicked the JavaScript alert button at (243, 157) on button[onclick='jsAlert()']
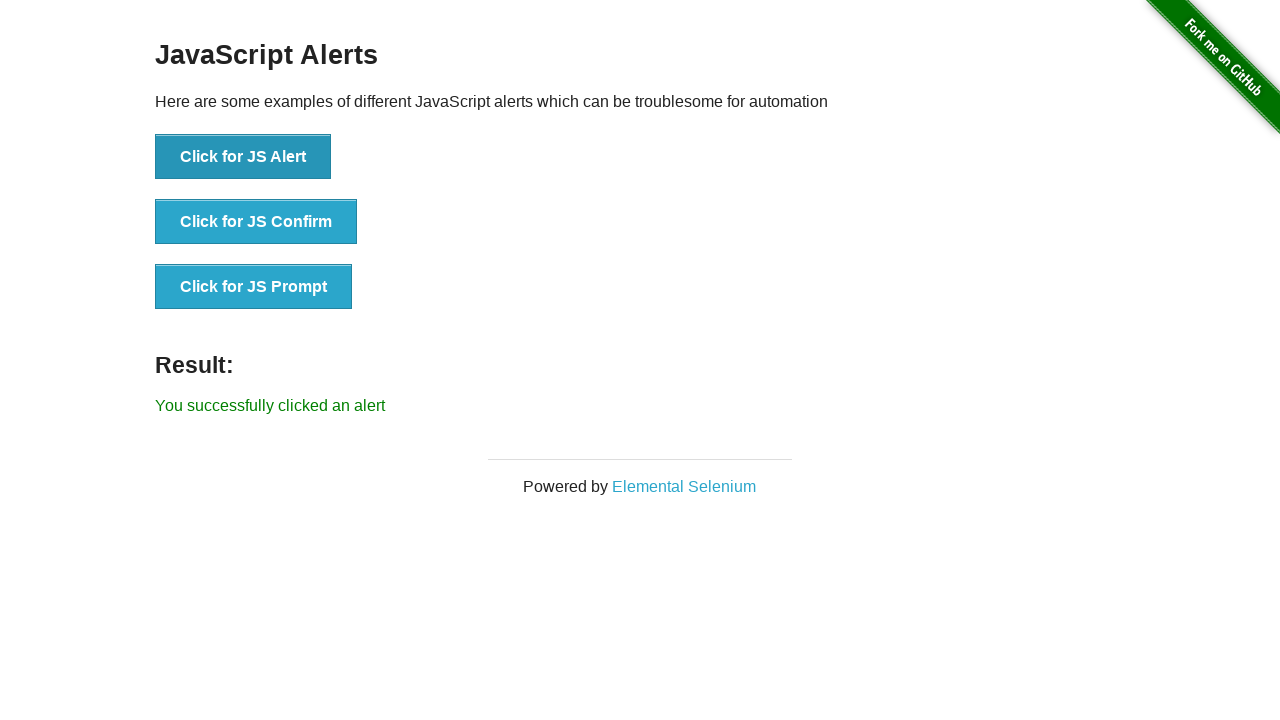

Set up dialog handler to accept alerts
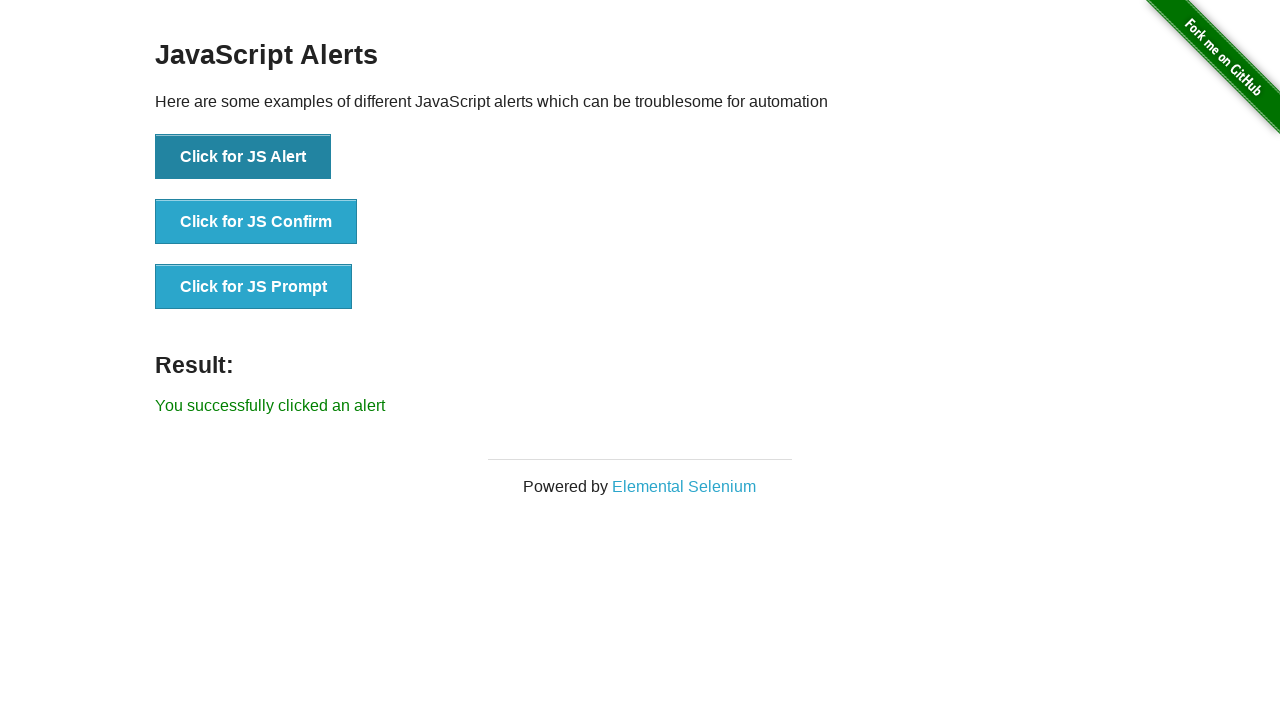

Verified alert result message is displayed
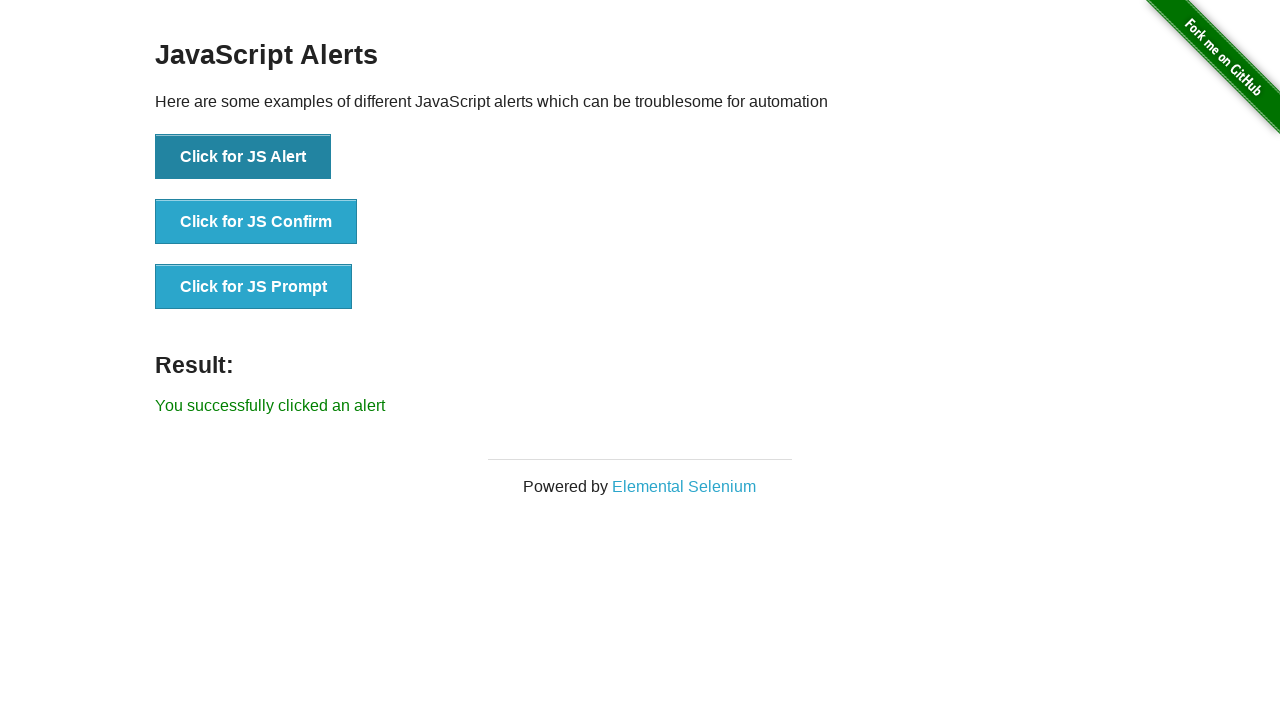

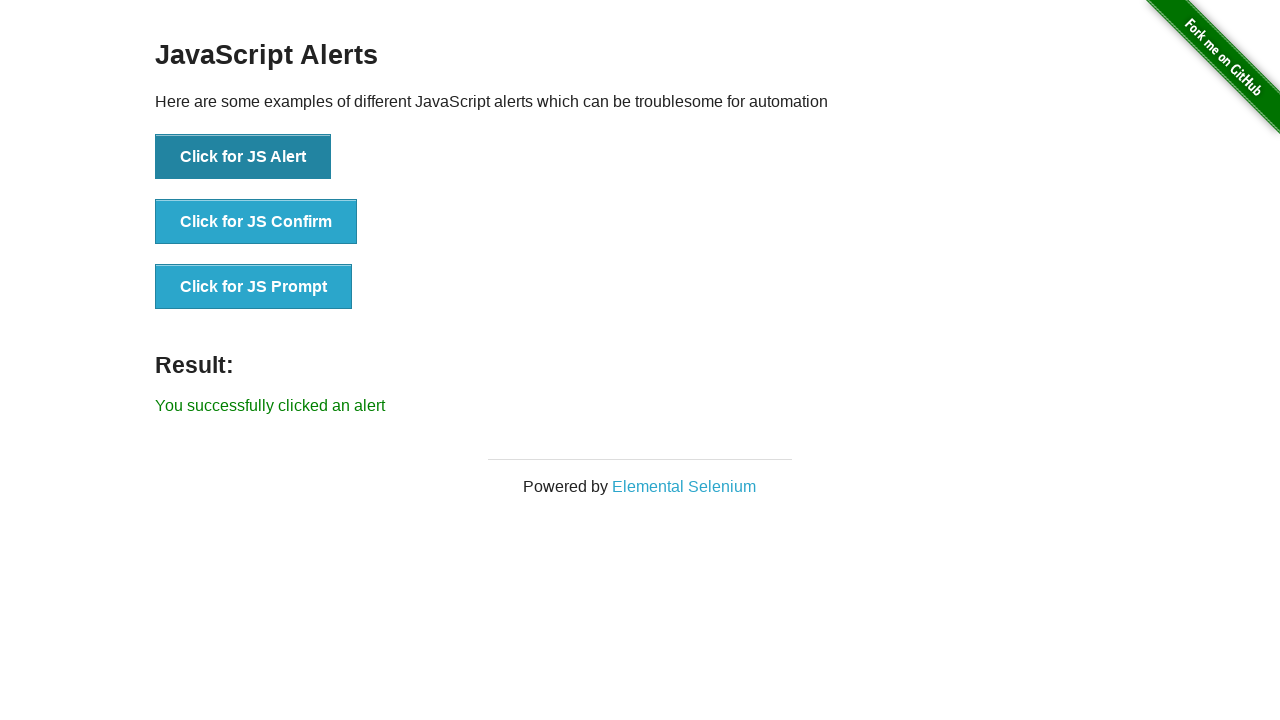